Tests child window handling by clicking a blinking link that opens a new page and verifying content on the new page

Starting URL: https://rahulshettyacademy.com/loginpagePractise/

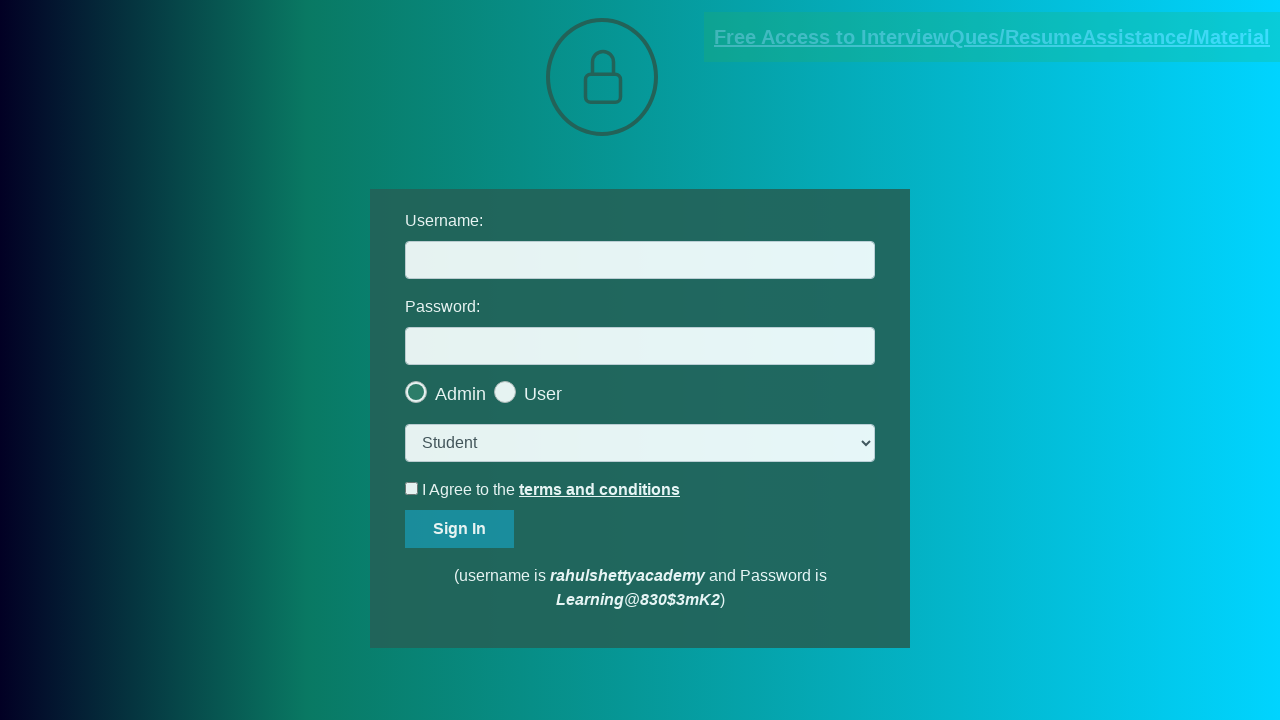

Clicked documents-request link to open child window at (992, 37) on [href*='documents-request']
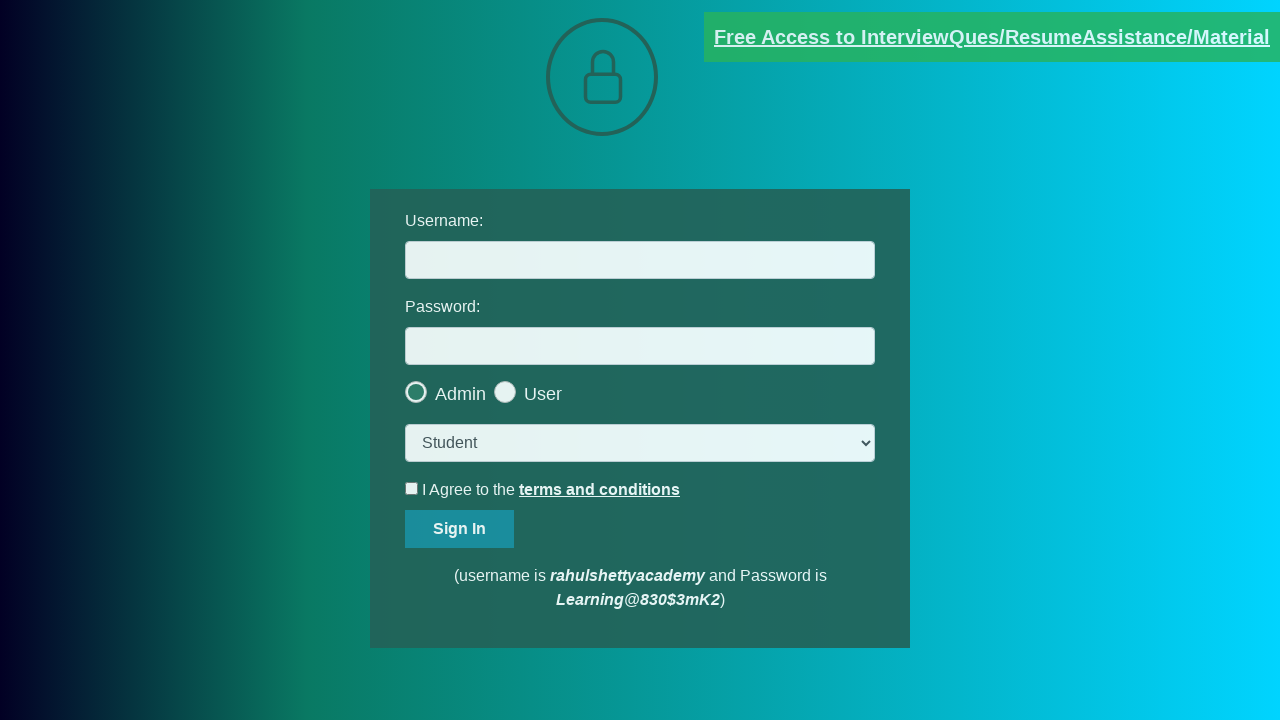

Child window opened and obtained
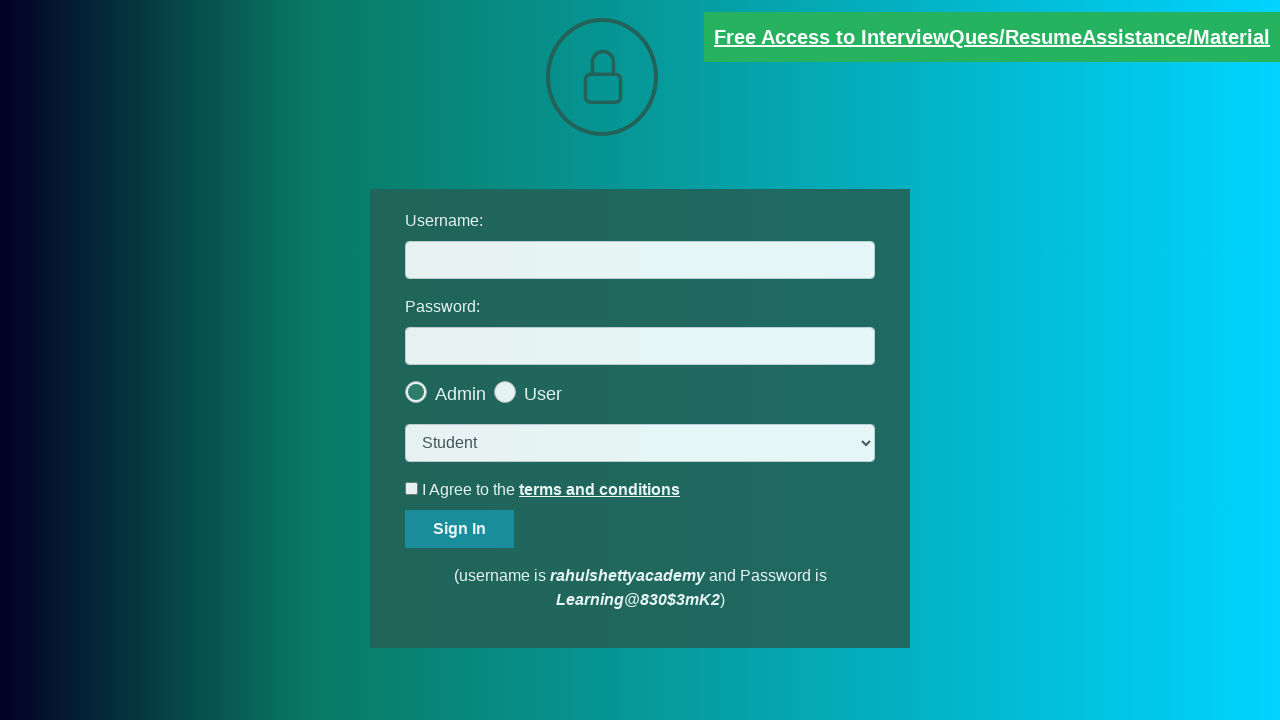

Red element loaded on child window page
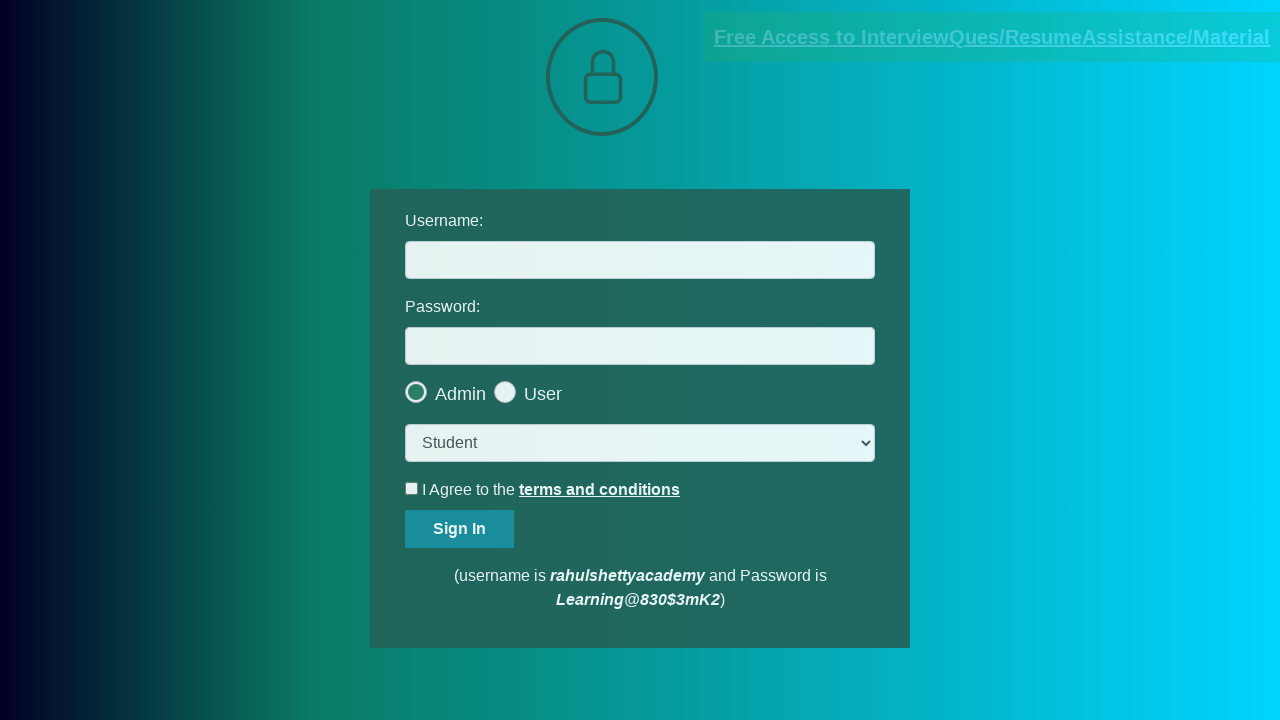

Extracted text content from red element: 'Please email us at mentor@rahulshettyacademy.com with below template to receive response '
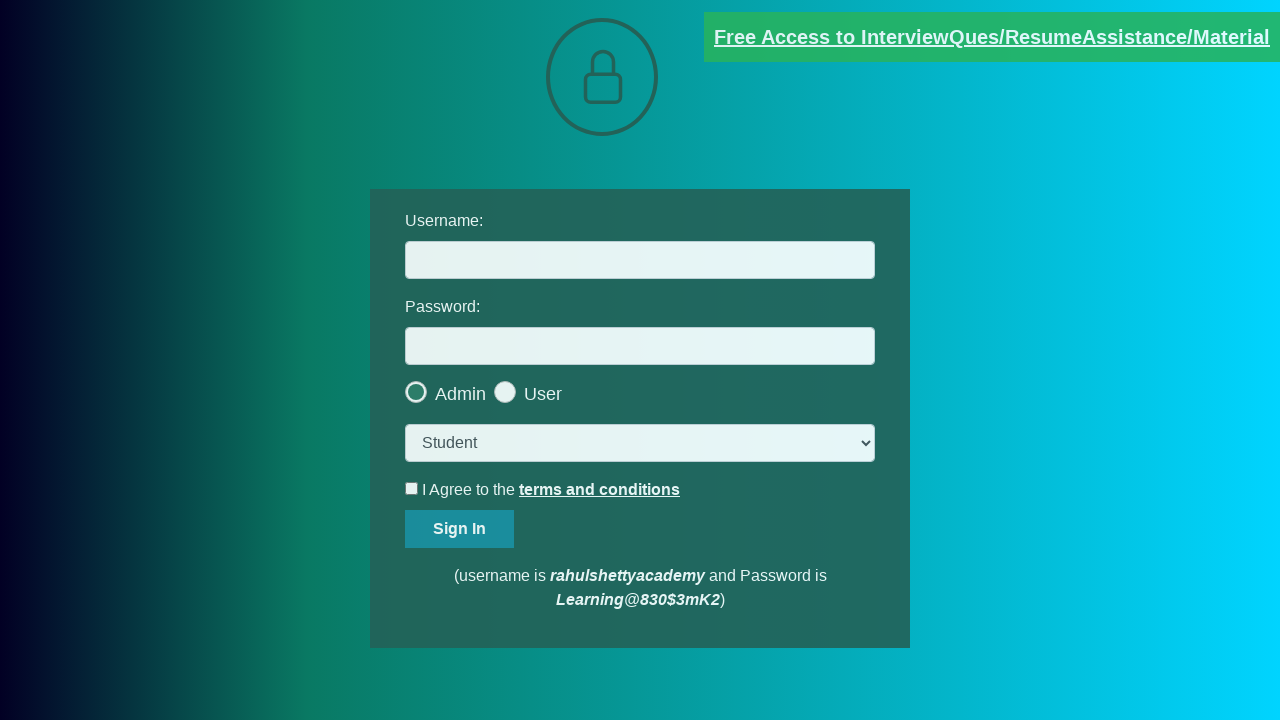

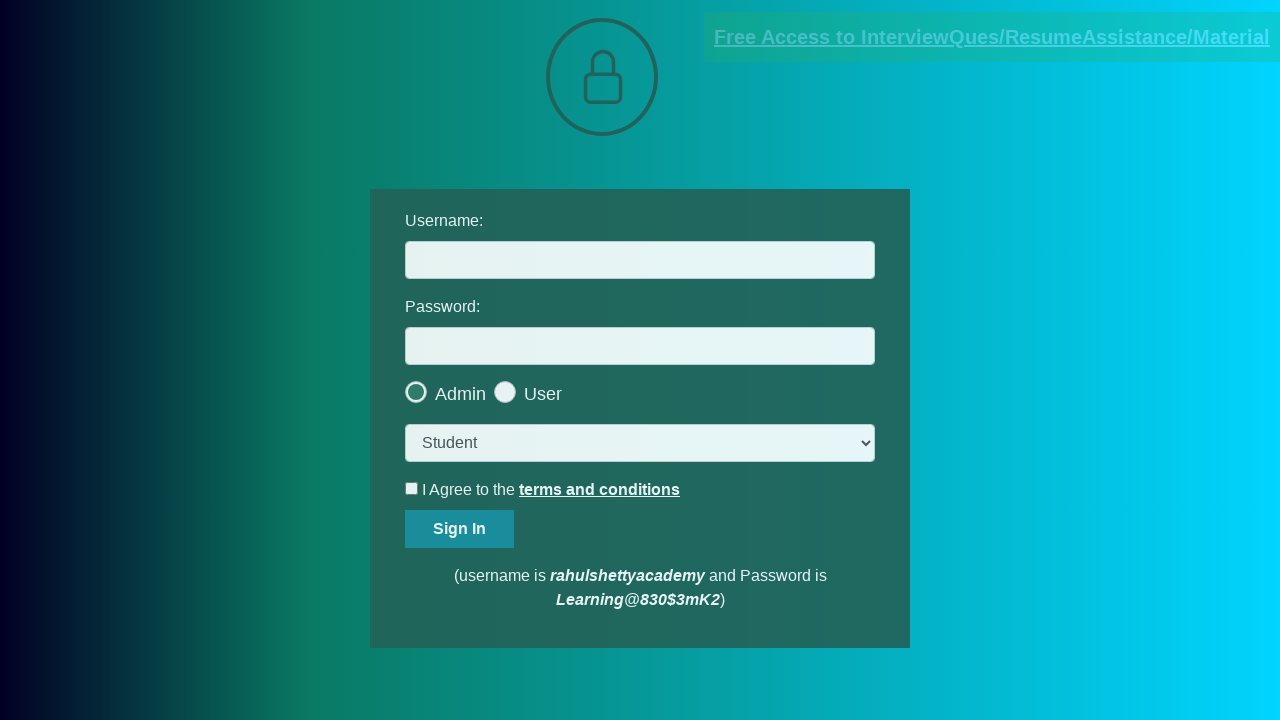